Tests a To-Do app by clicking on list items to mark them complete, adding a new todo item with text "LambdaTest", and verifying the heading is displayed.

Starting URL: https://stage-lambda-devops-use-only.lambdatestinternal.com/To-do-app/index.html

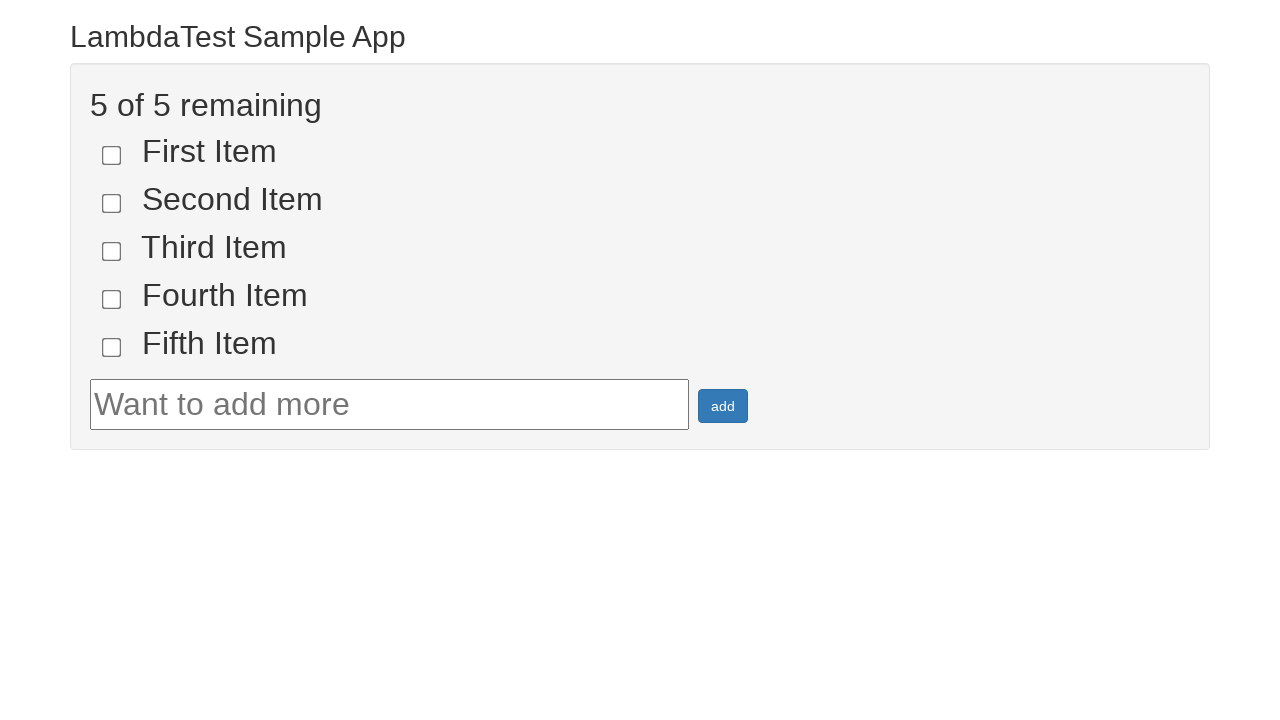

Set viewport size to 1920x1080
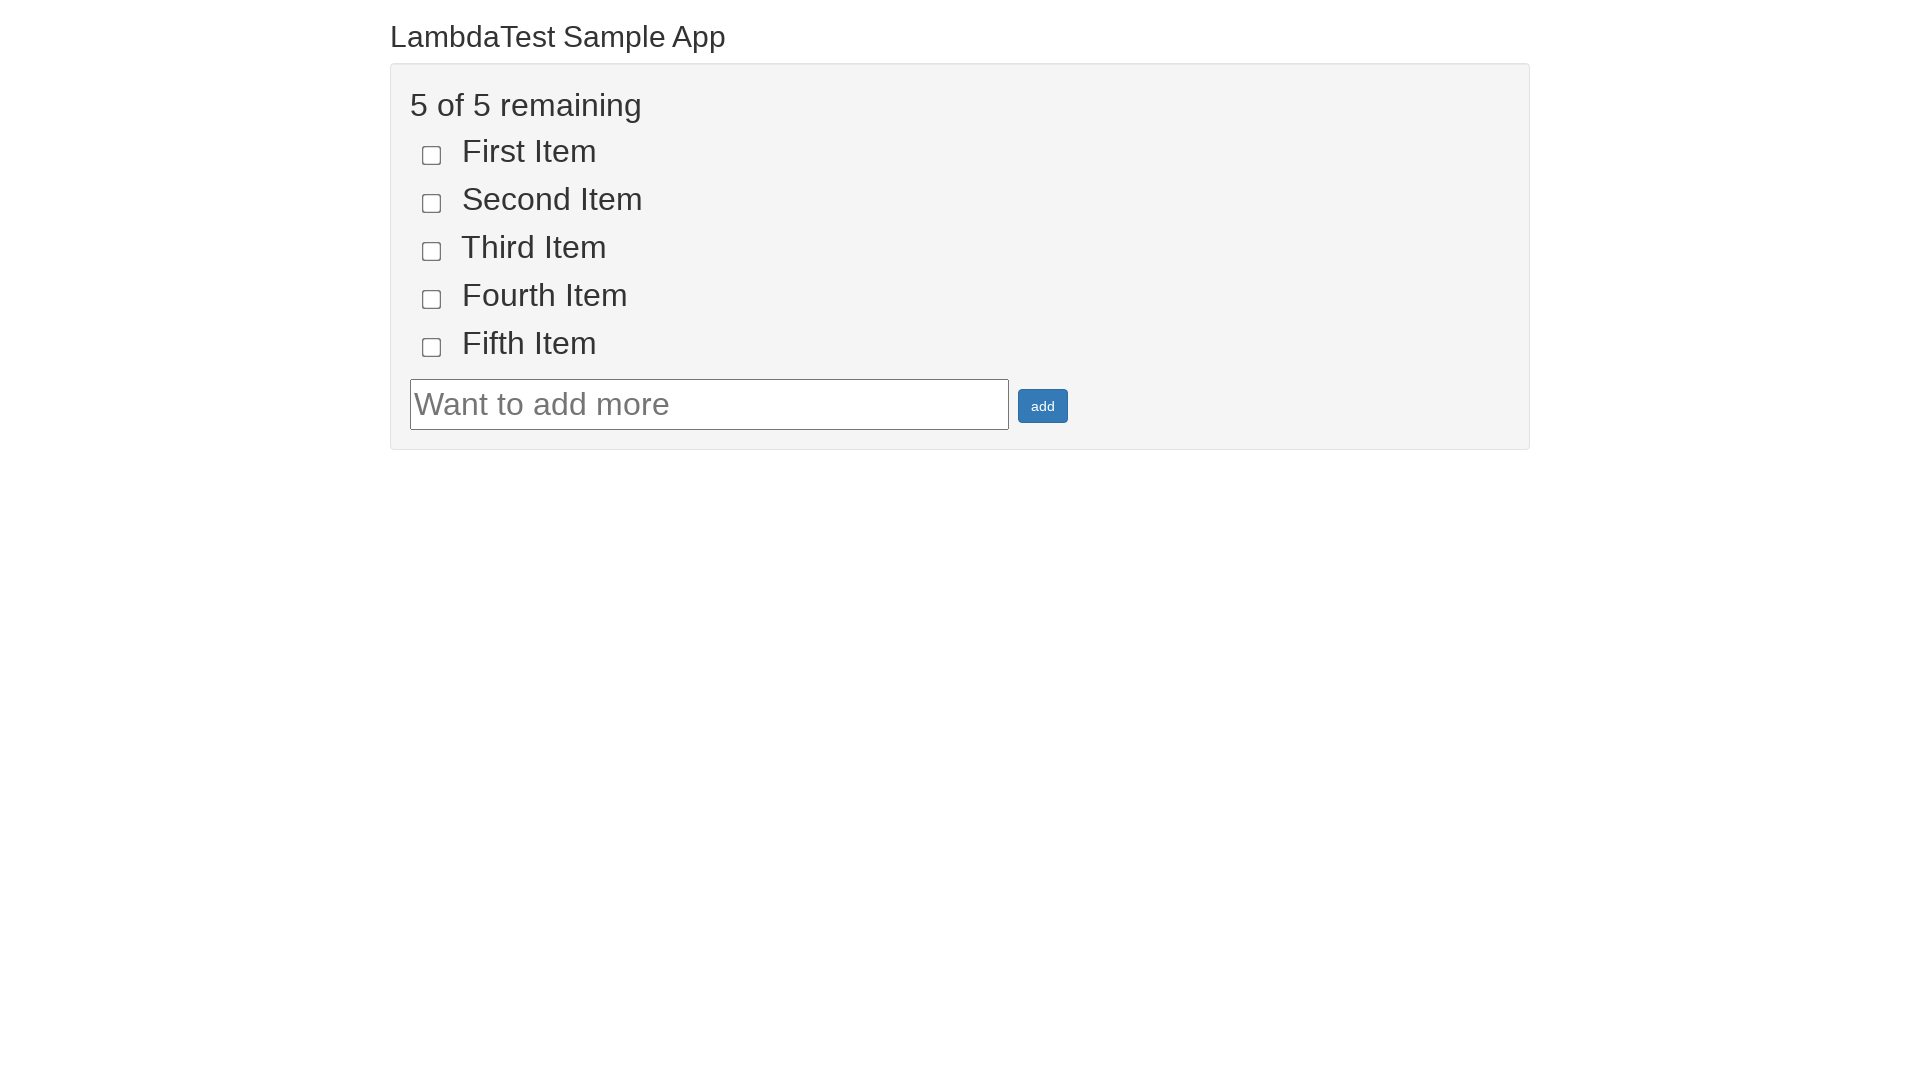

Clicked on the first list item to mark it complete at (432, 155) on [name='li1']
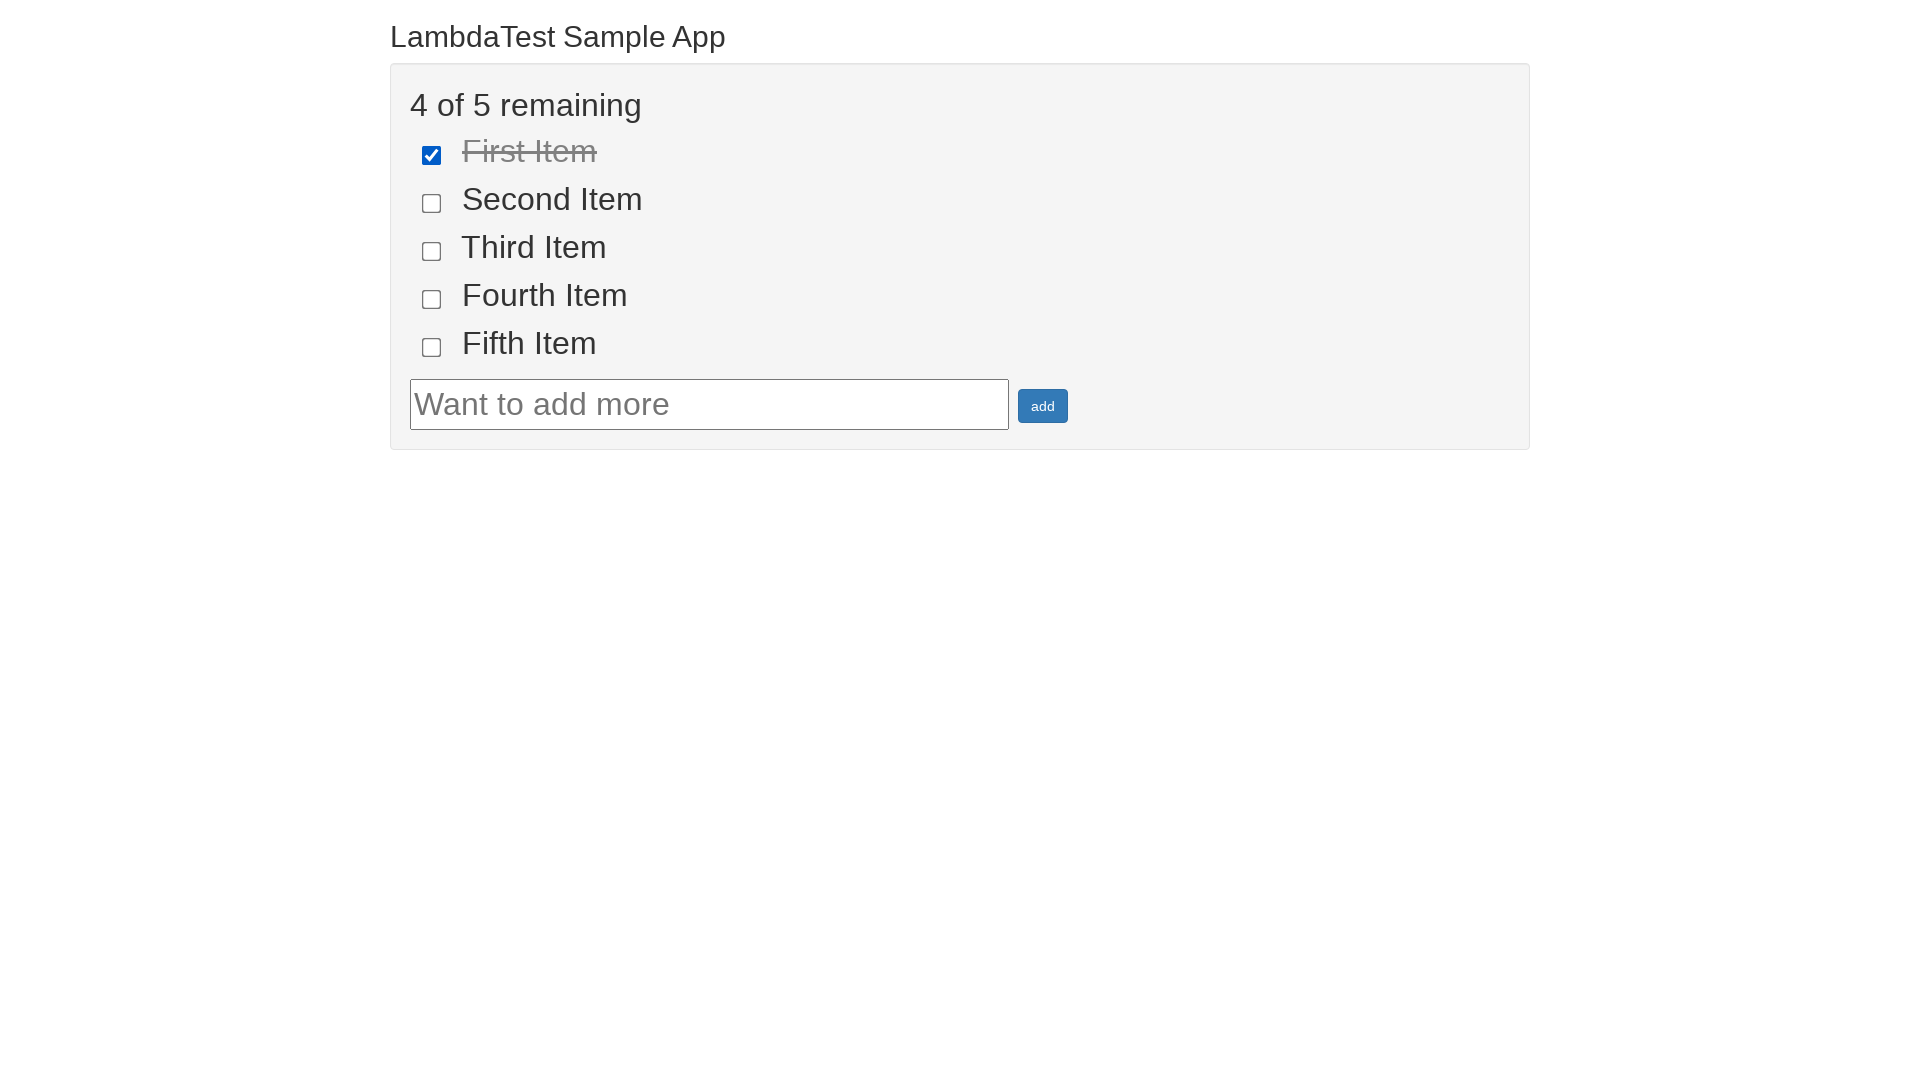

Clicked on the second list item to mark it complete at (432, 203) on [name='li2']
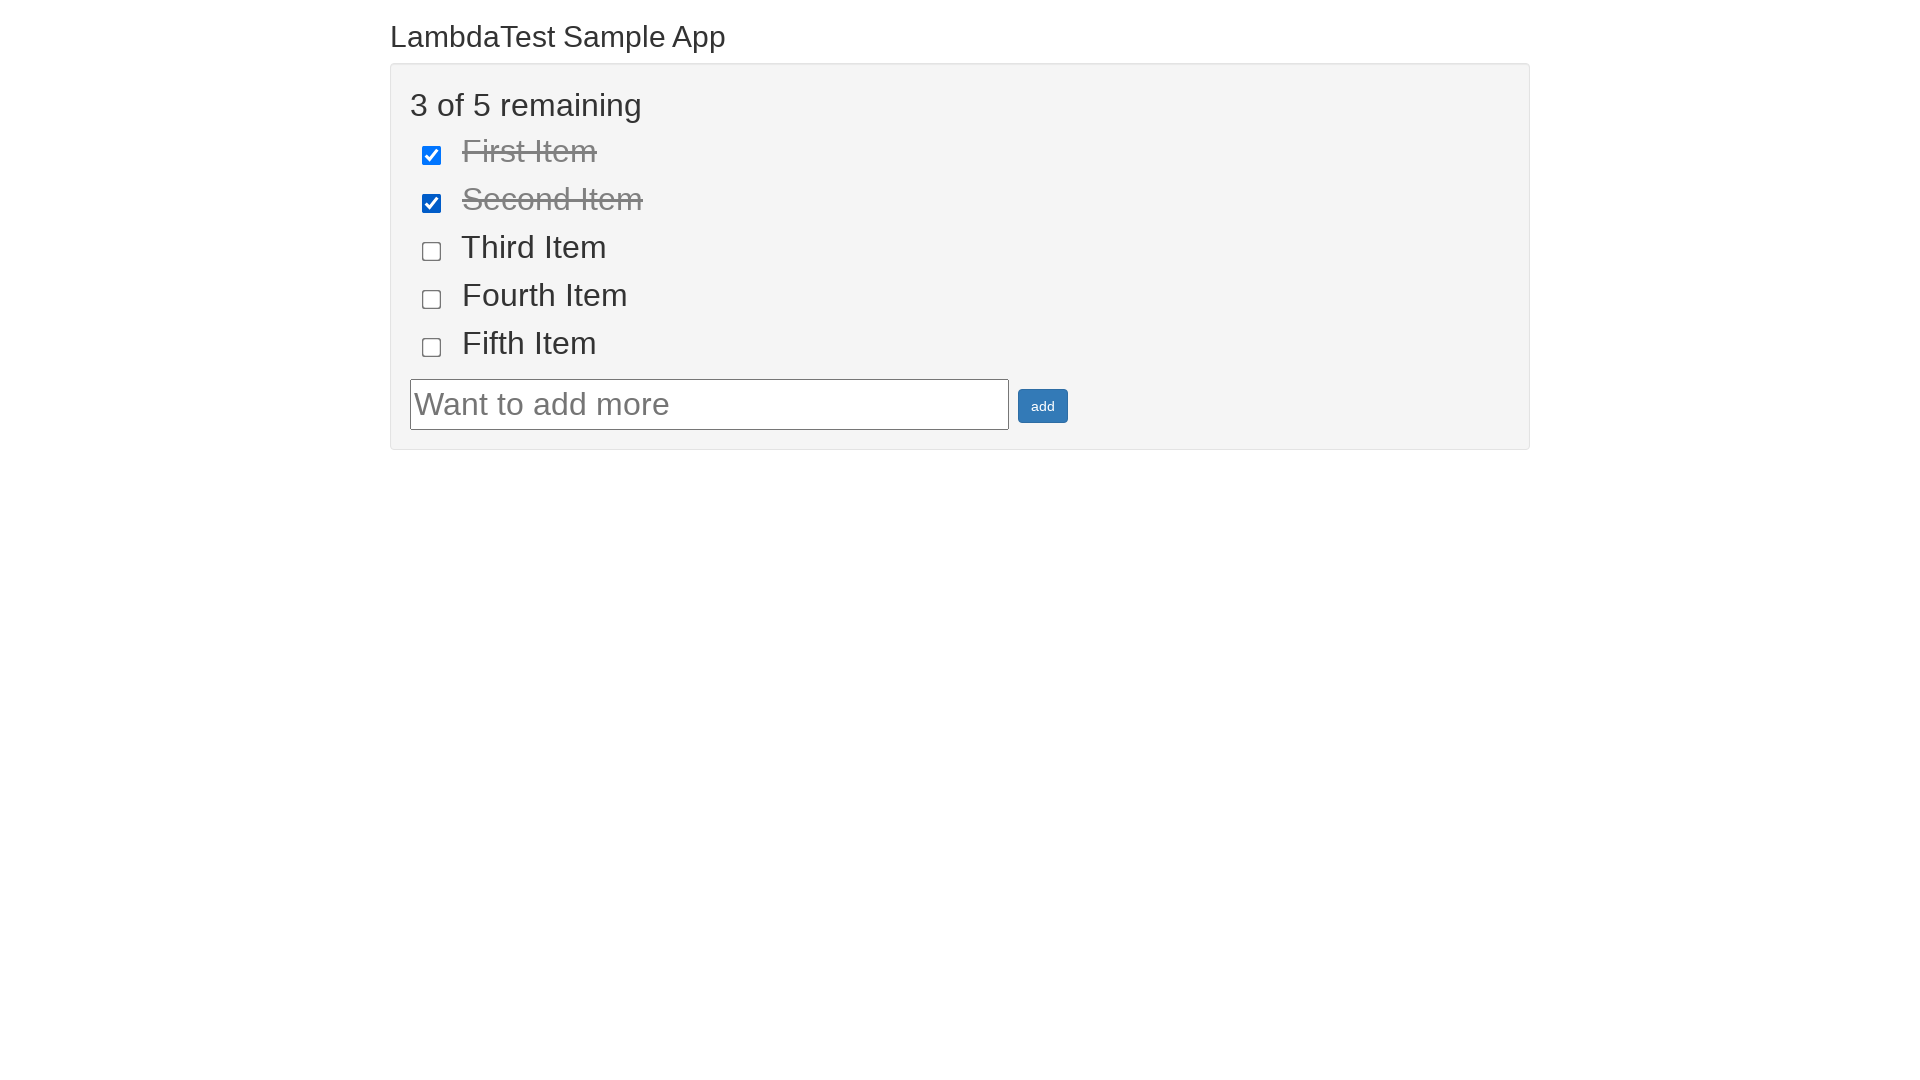

Filled new todo text field with 'LambdaTest' on #sampletodotext
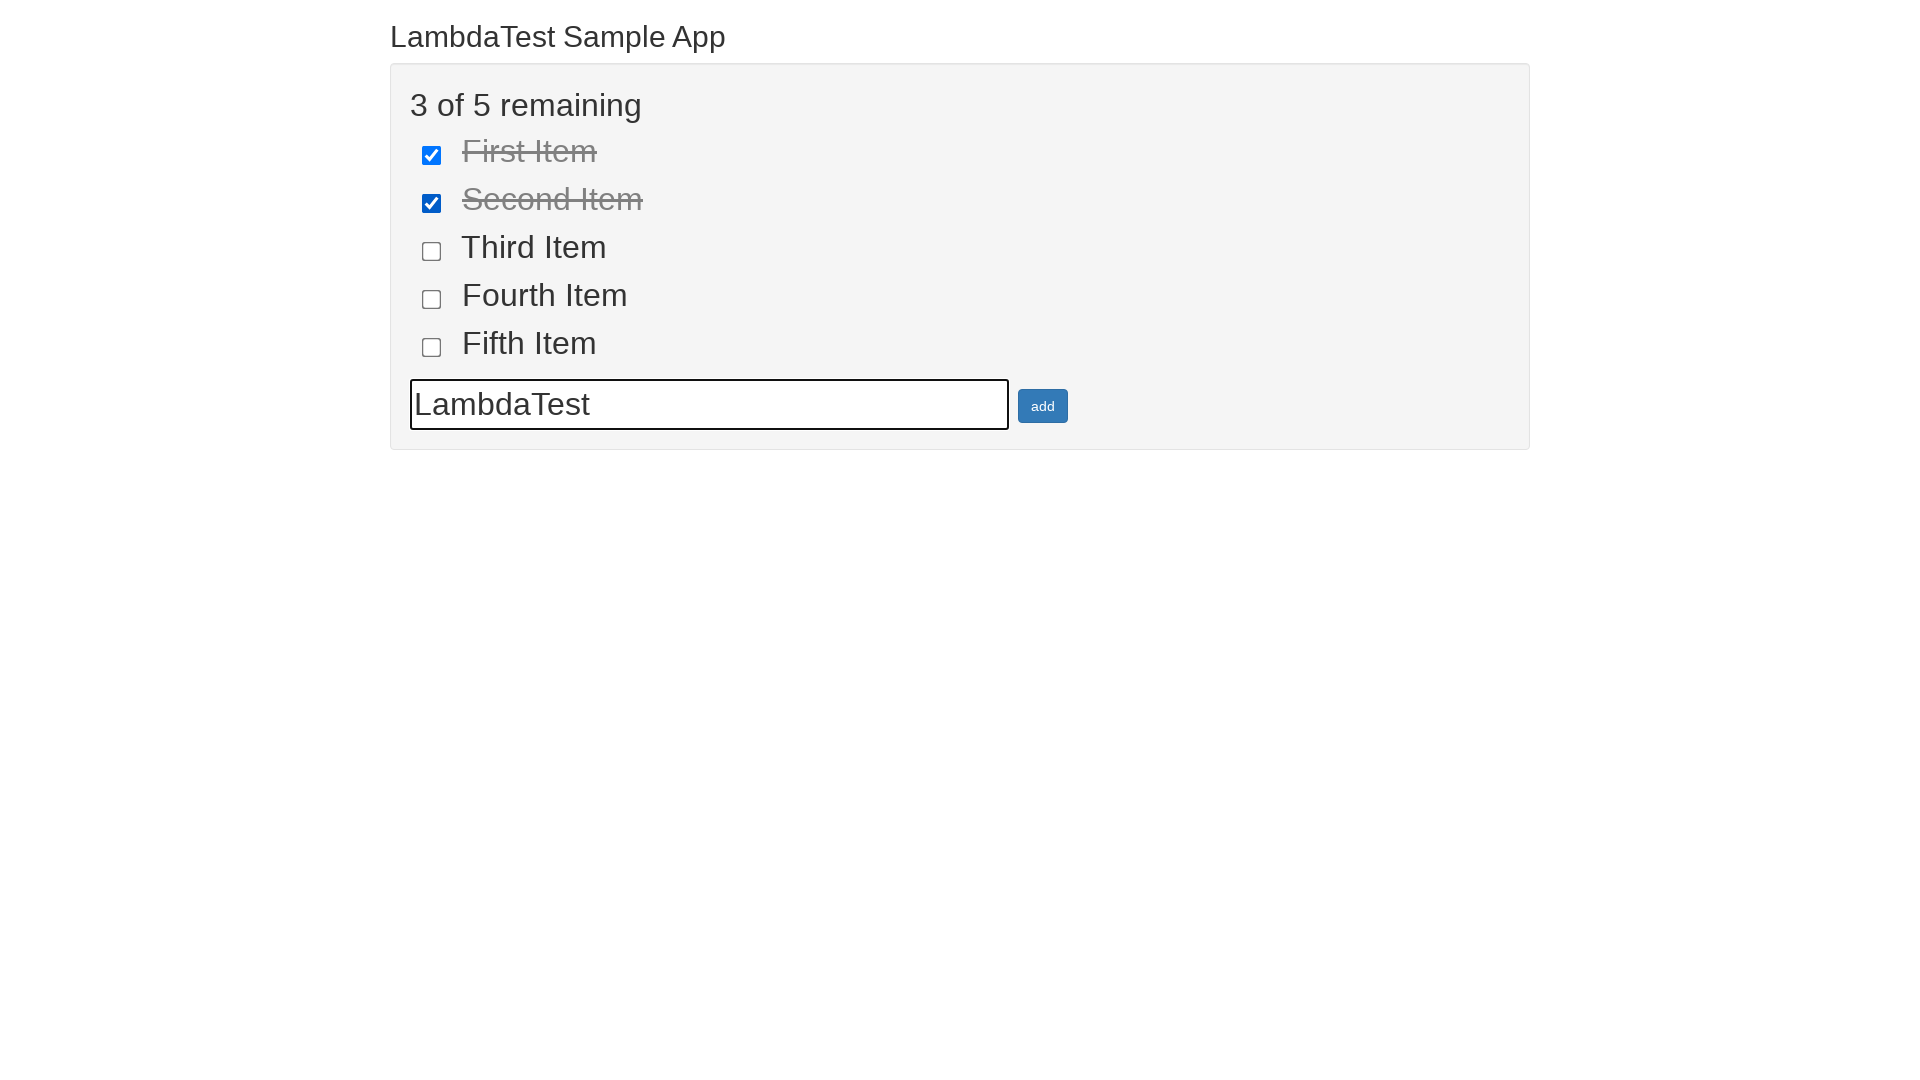

Clicked add button to create new todo item 'LambdaTest' at (1043, 406) on #addbutton
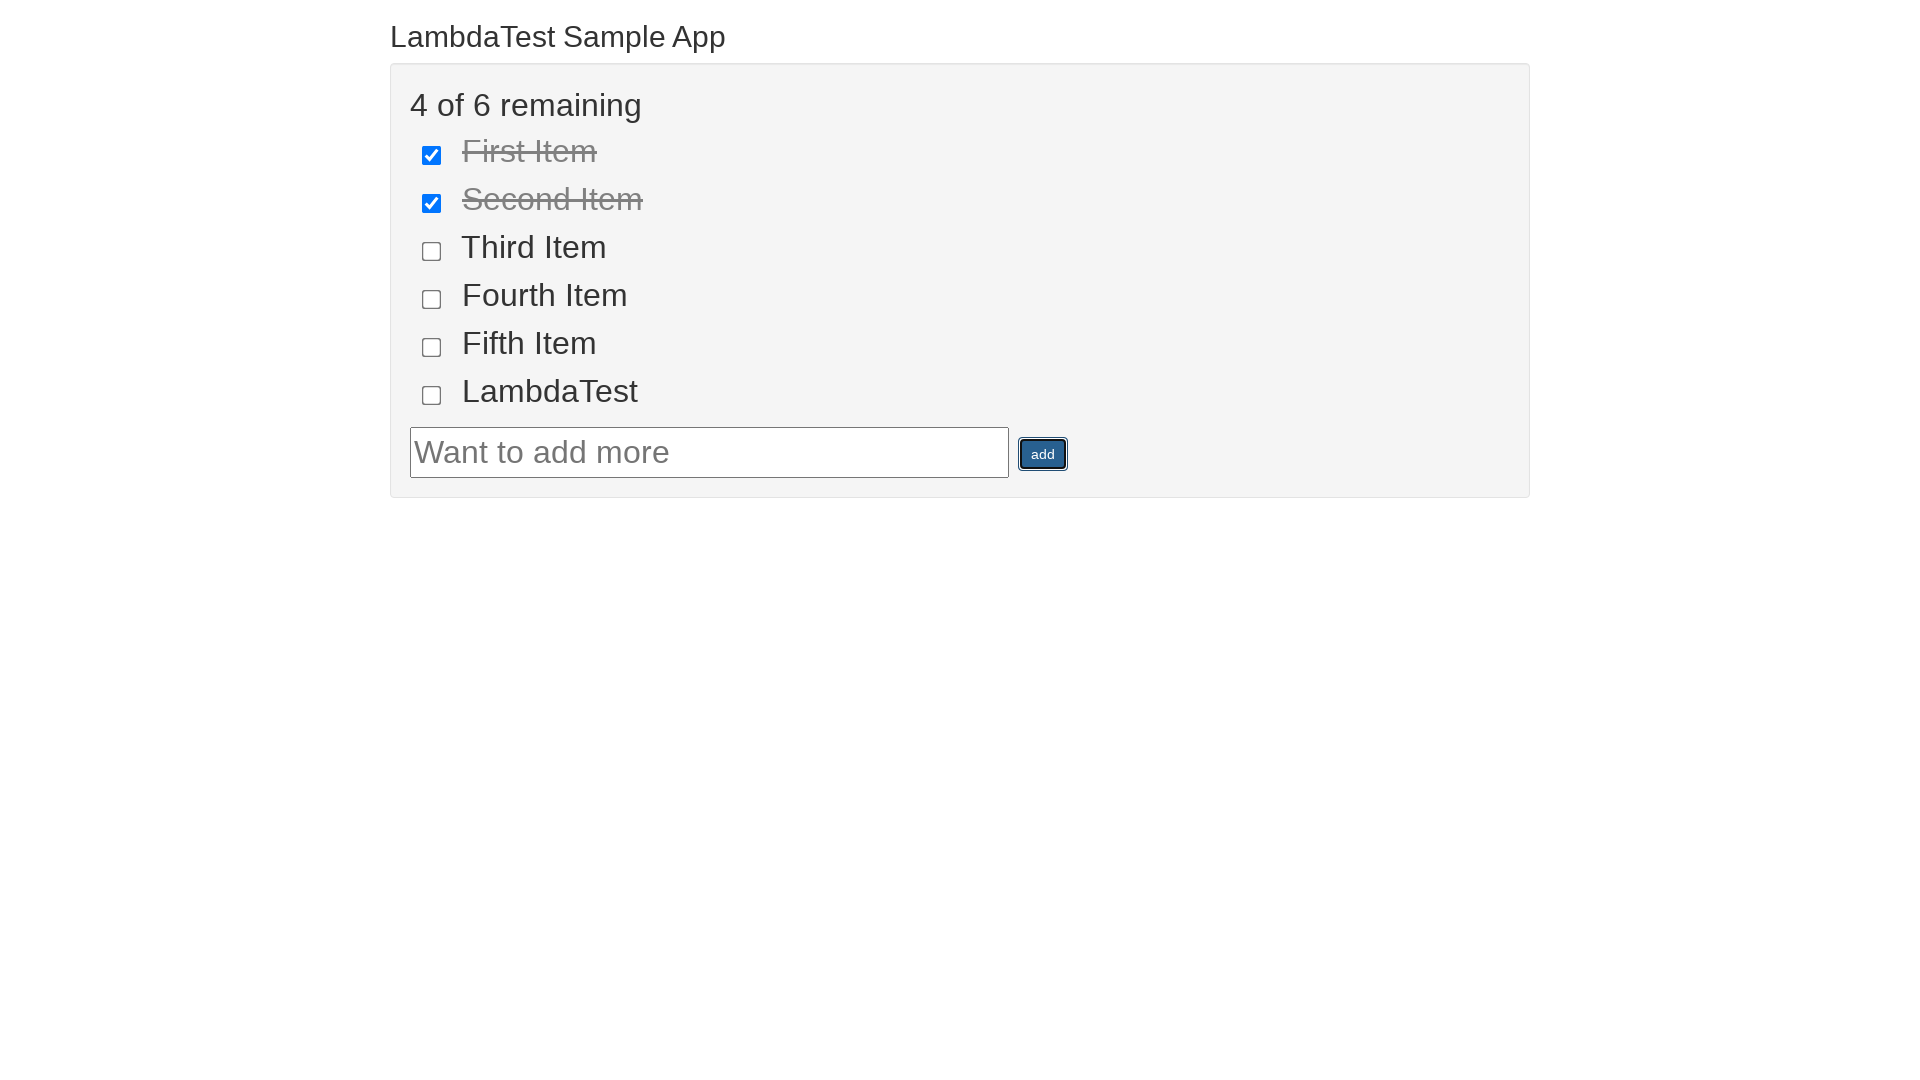

Verified that the heading is displayed
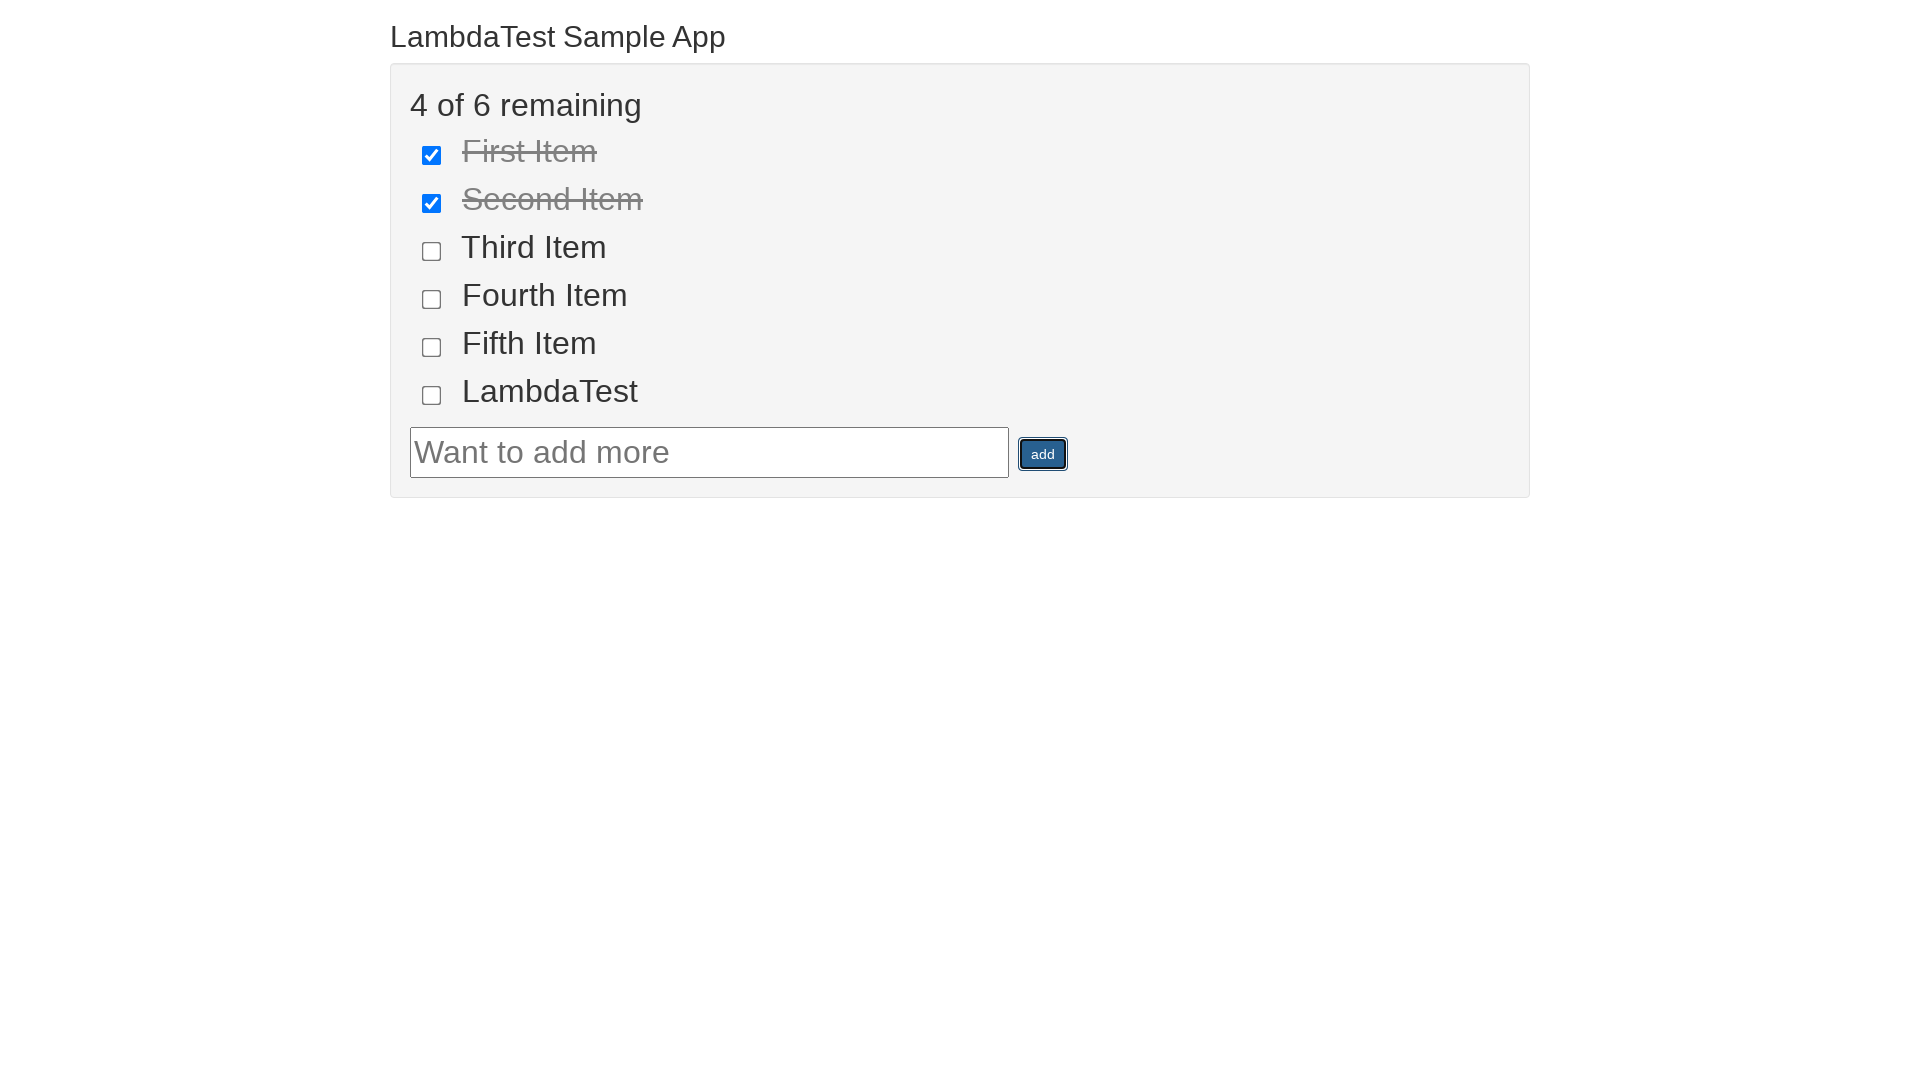

Clicked on the heading at (960, 36) on .container h2
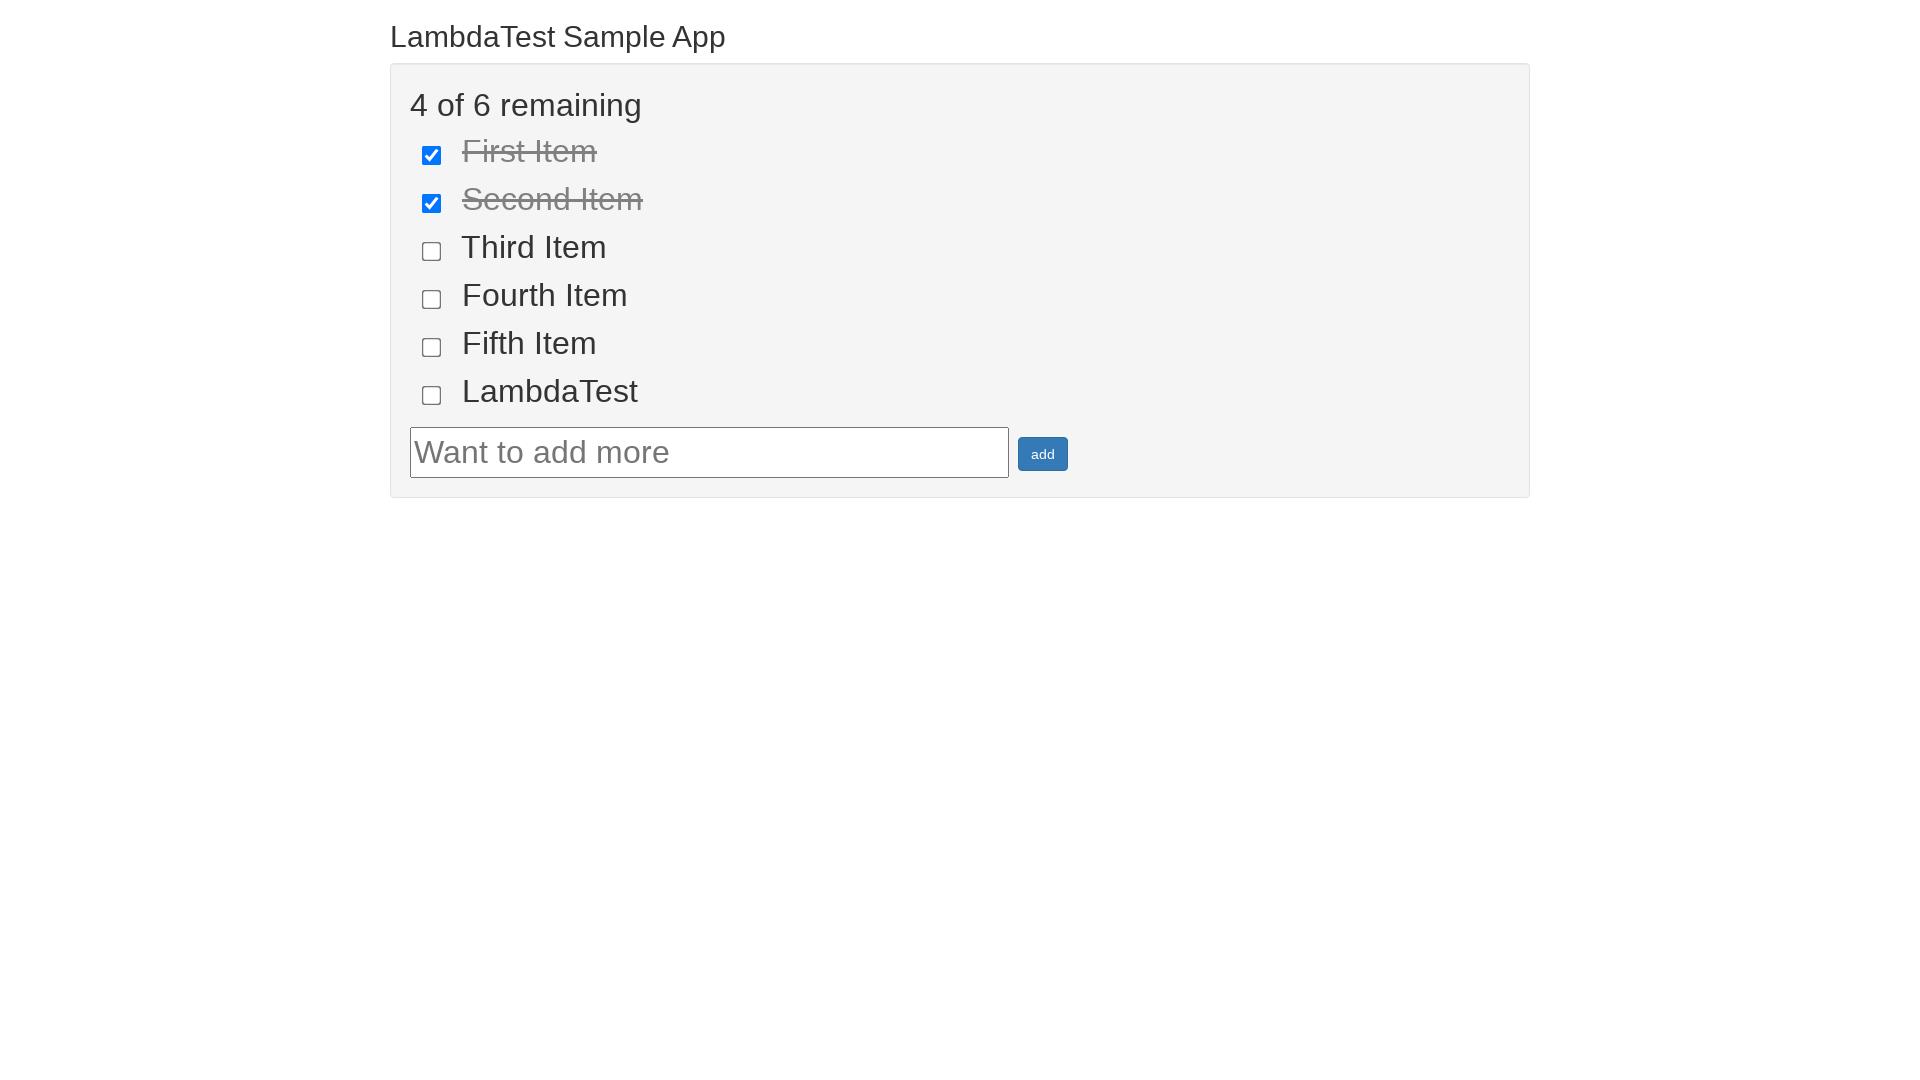

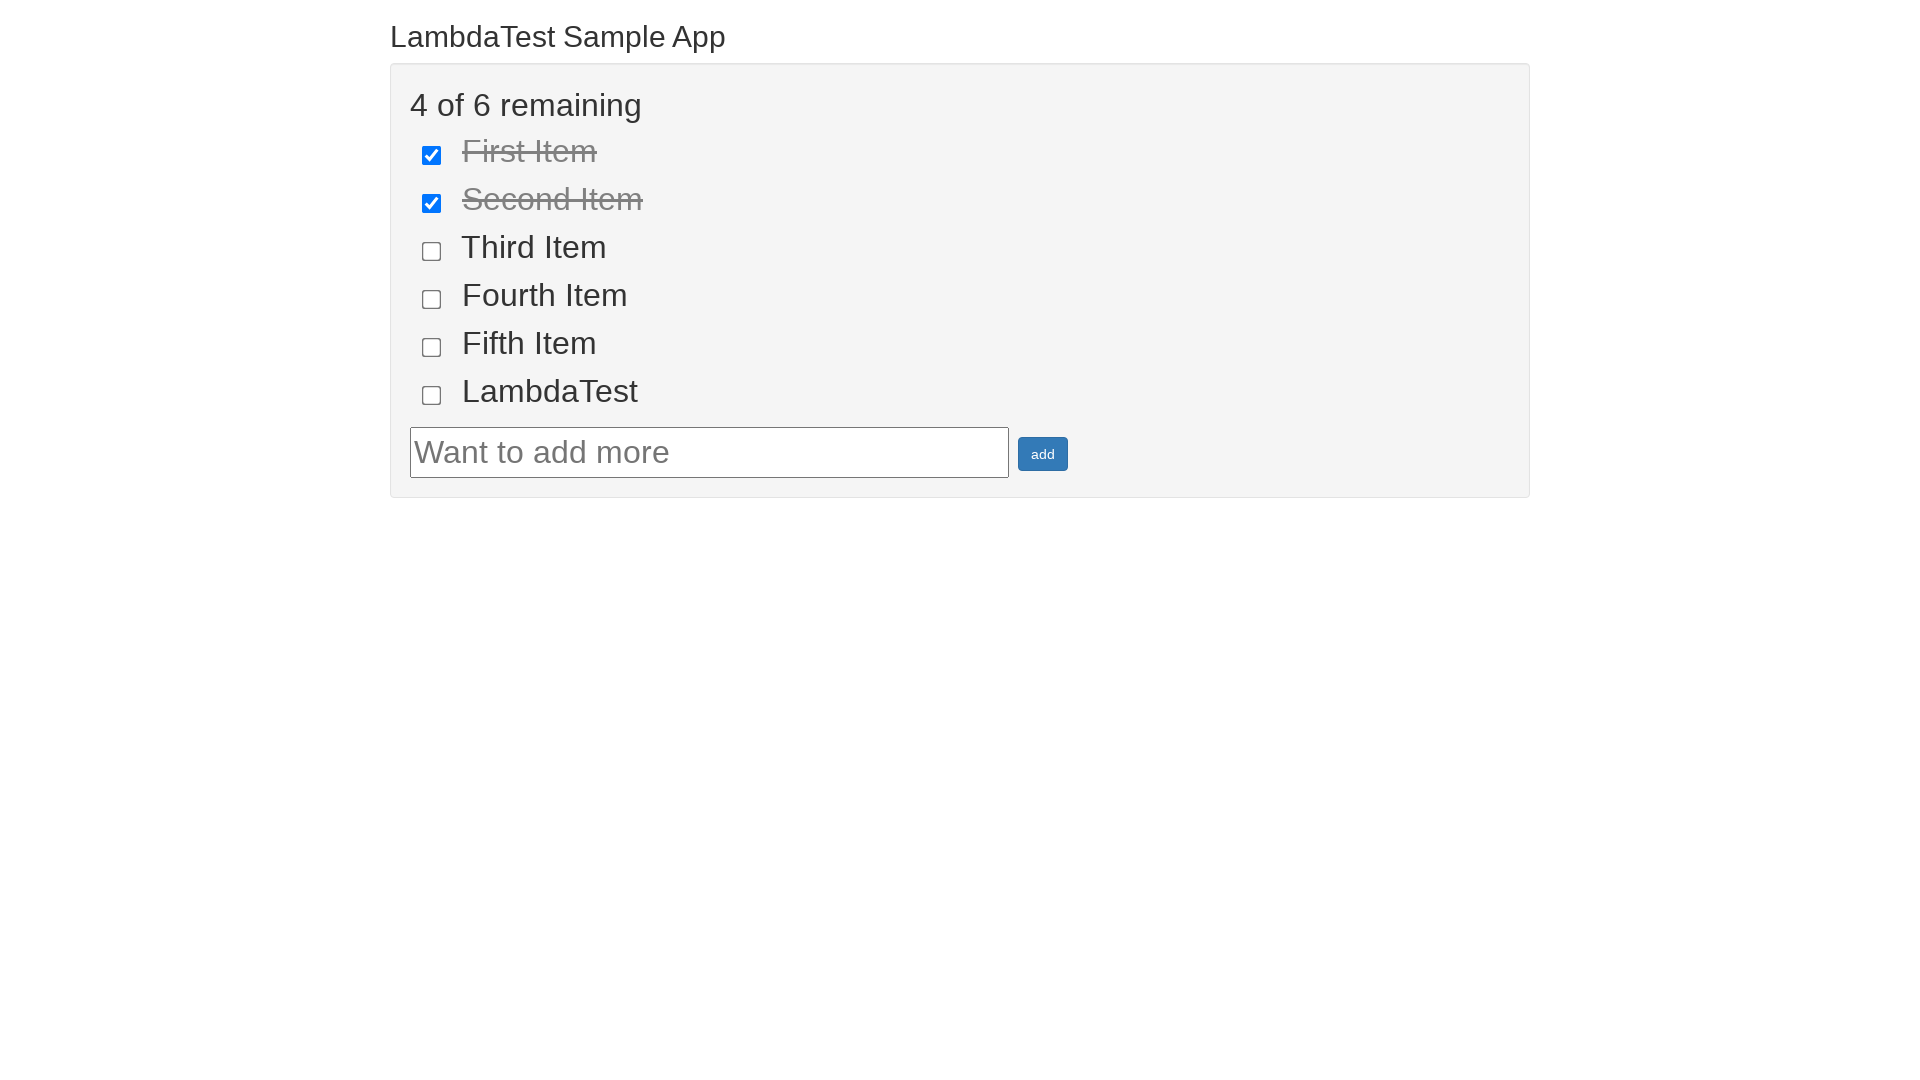